Navigates to a demo e-commerce site to verify the page loads successfully

Starting URL: https://demo.nopcommerce.com/

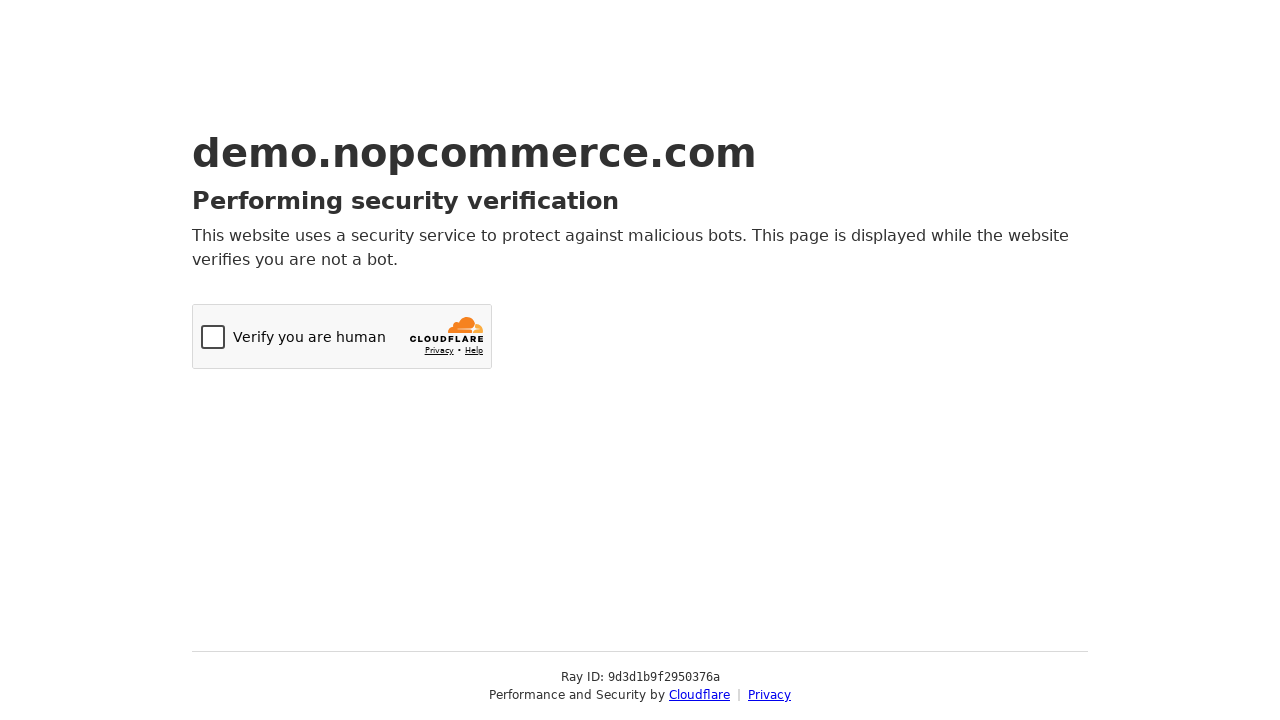

Navigated to demo nopcommerce site
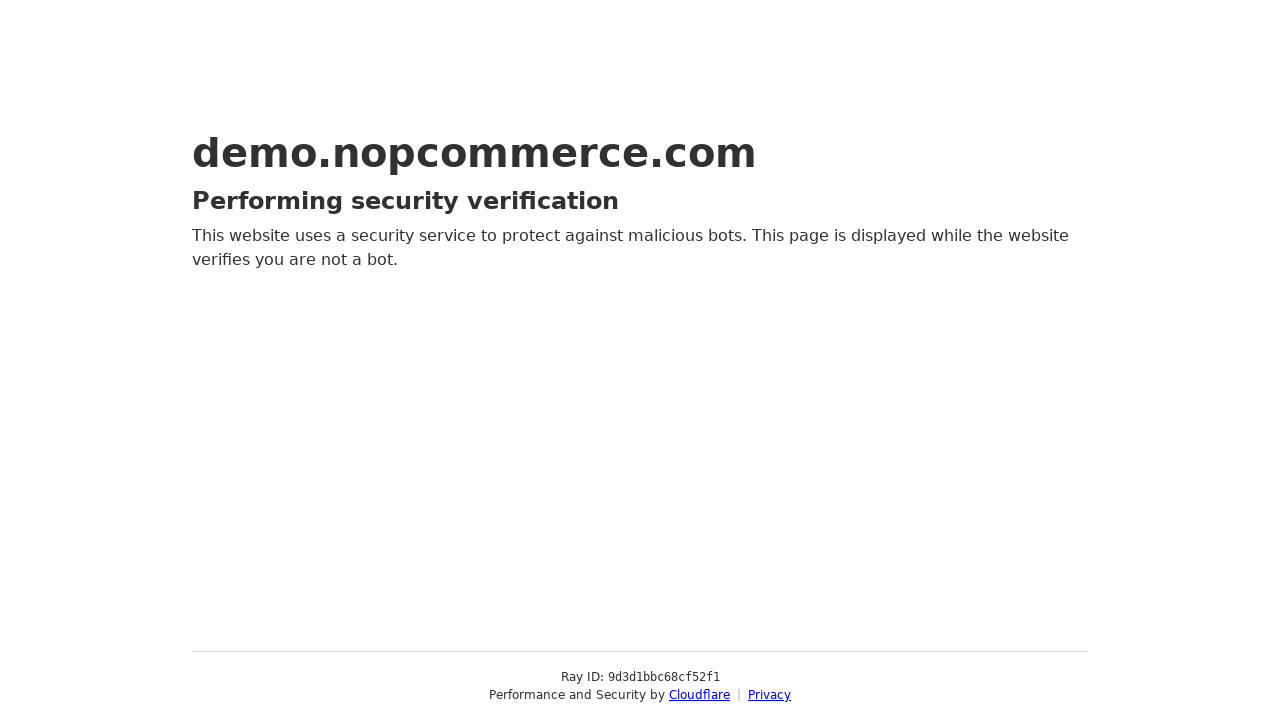

Page loaded successfully and network idle
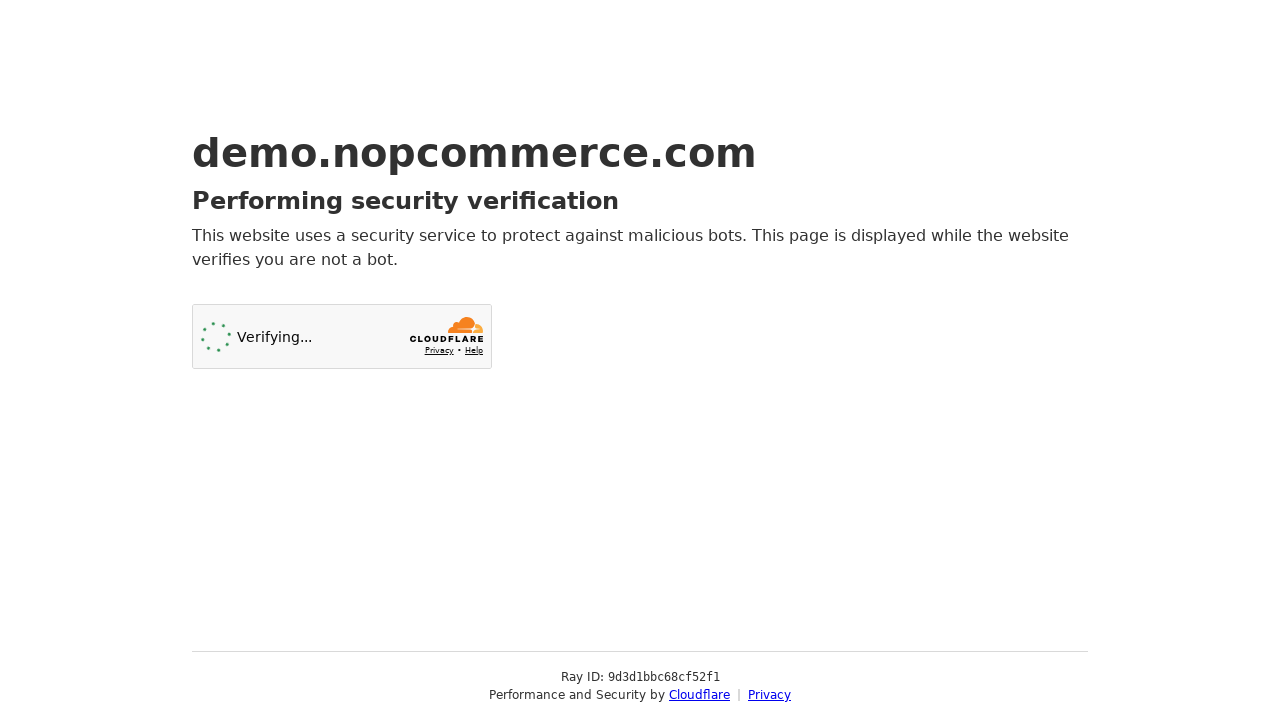

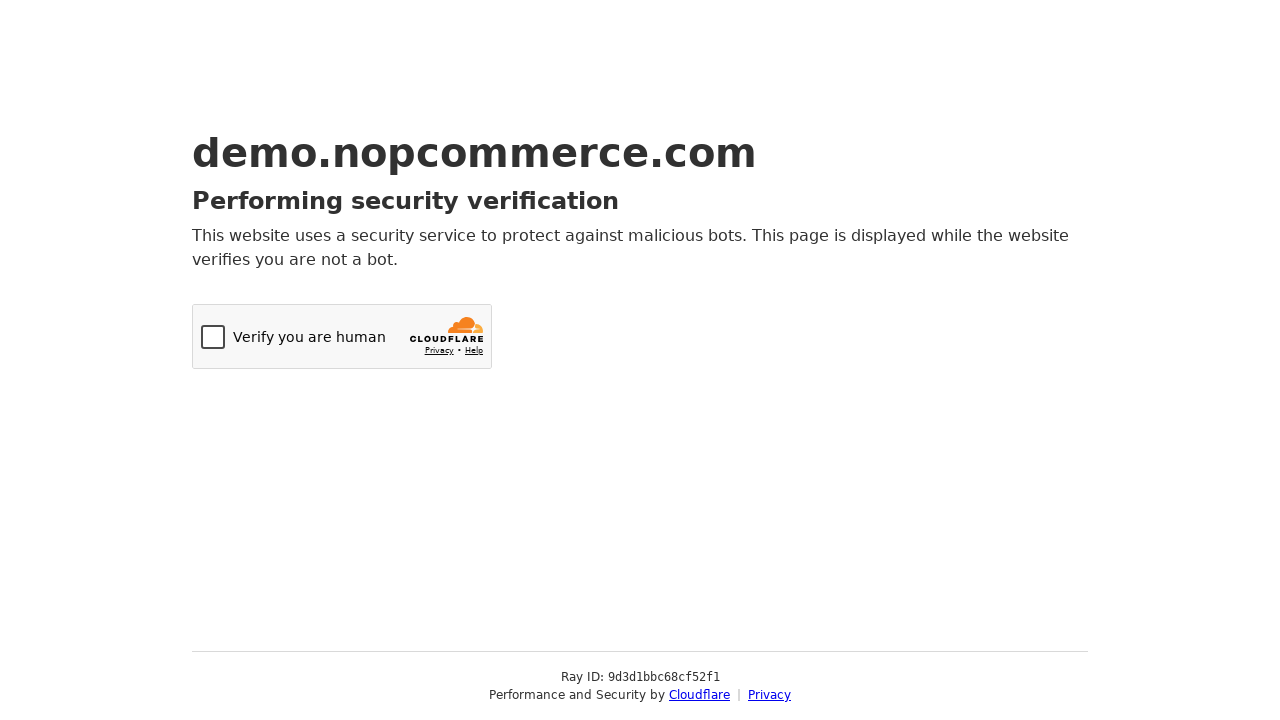